Tests drag-and-drop functionality on jQuery UI demo page by switching to an iframe and dragging an element to a drop target.

Starting URL: https://jqueryui.com/droppable/

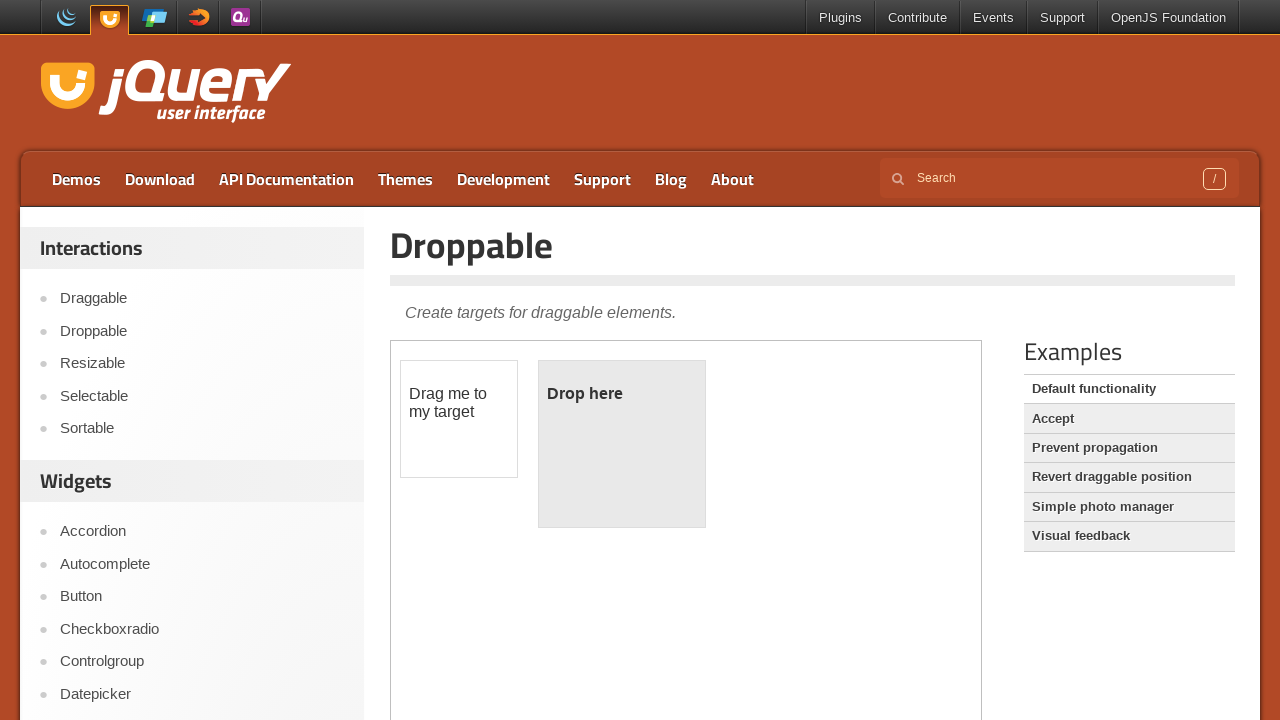

Located the demo iframe on the jQuery UI droppable page
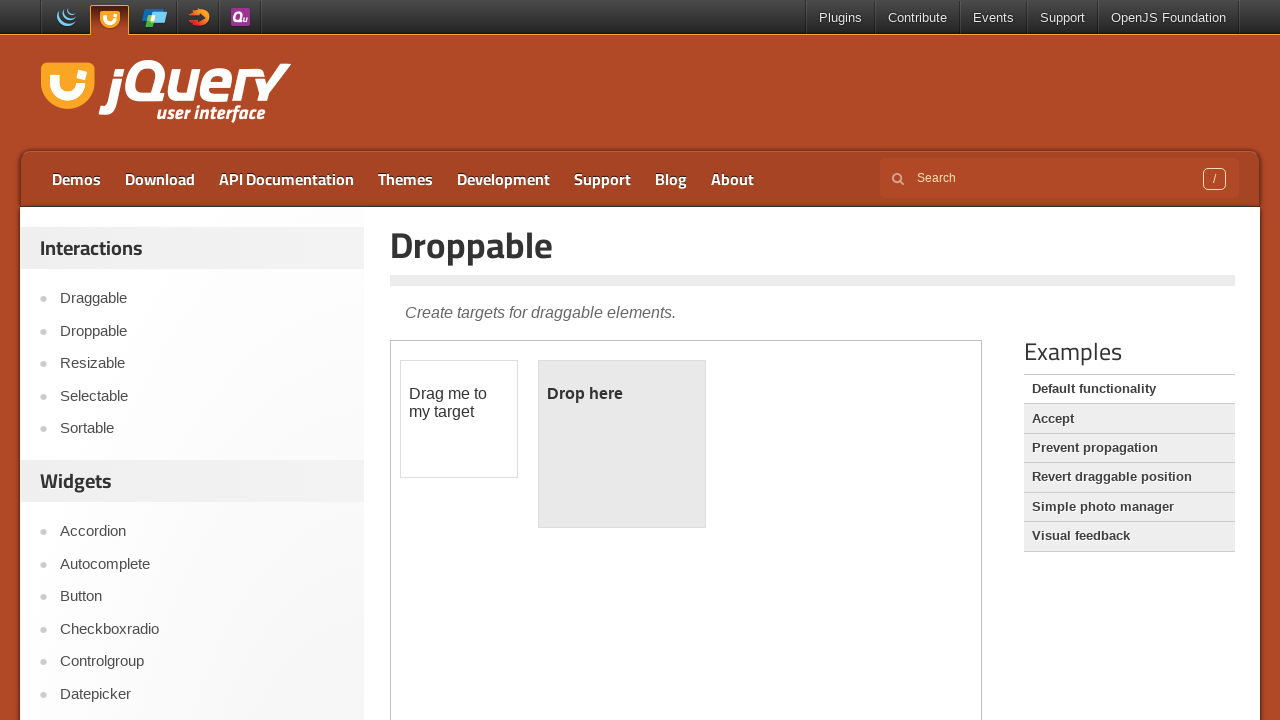

Located the draggable element within the iframe
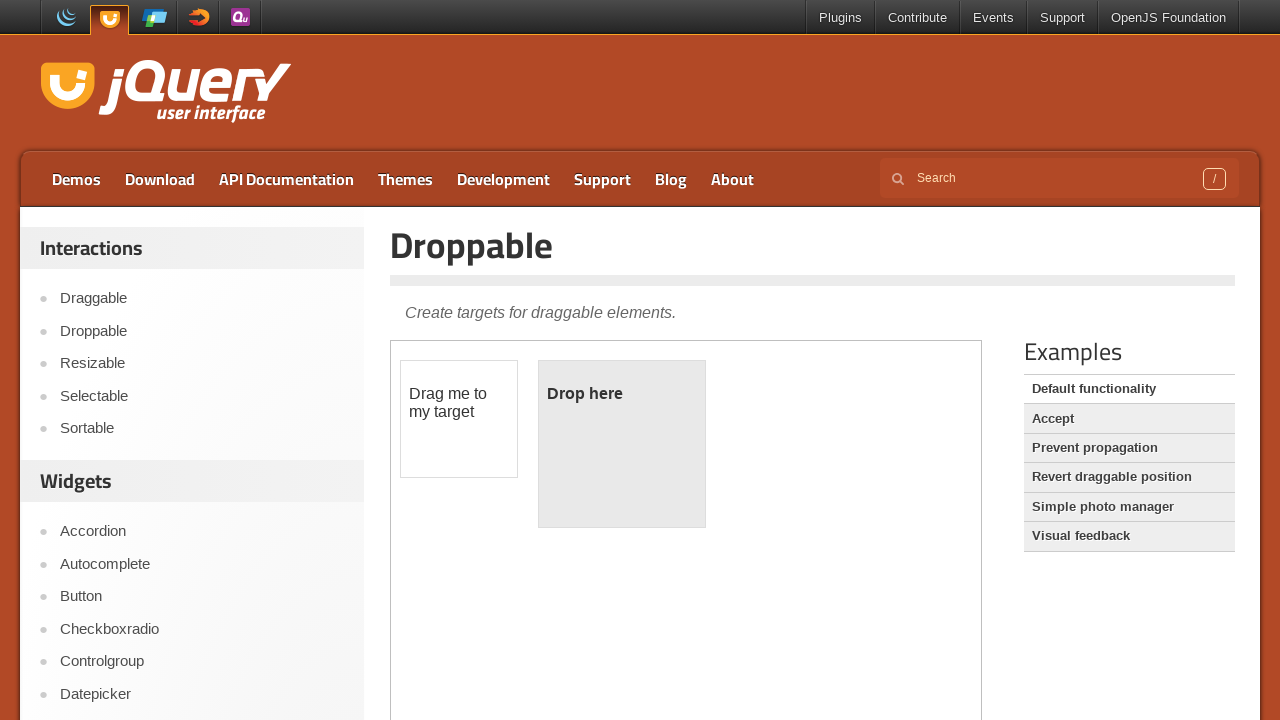

Located the droppable target element within the iframe
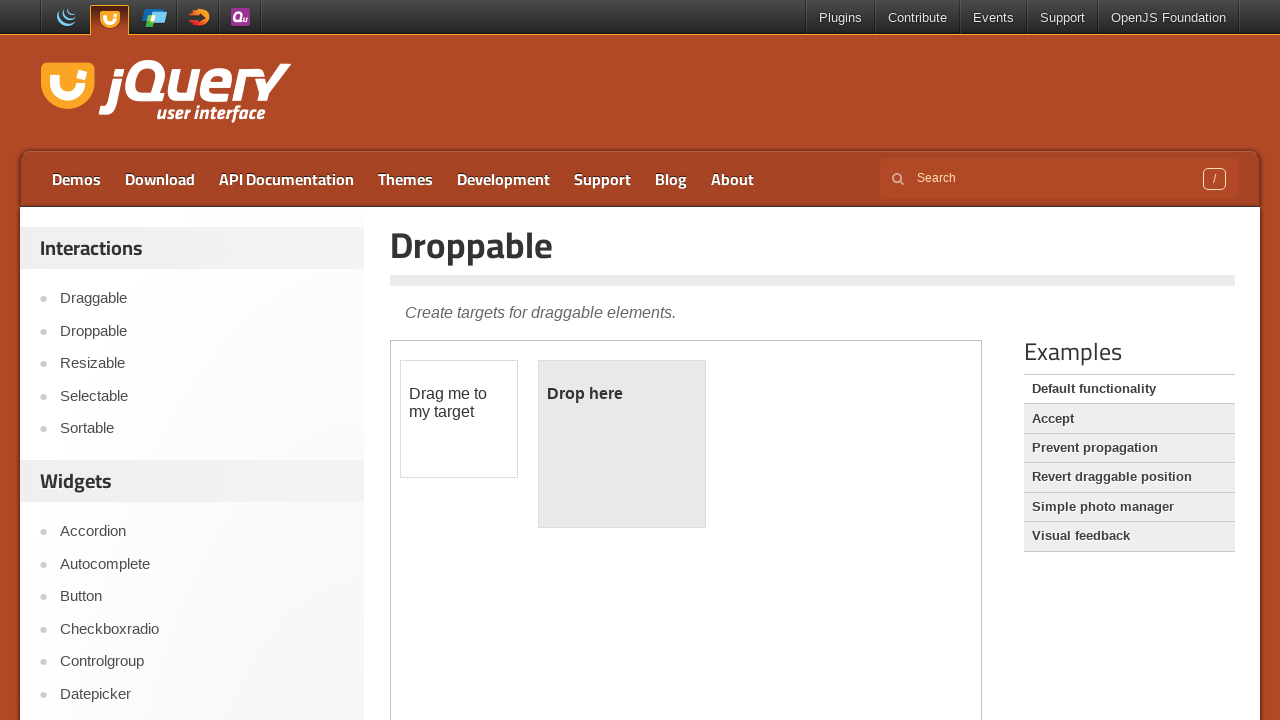

Dragged the element to the drop target at (622, 444)
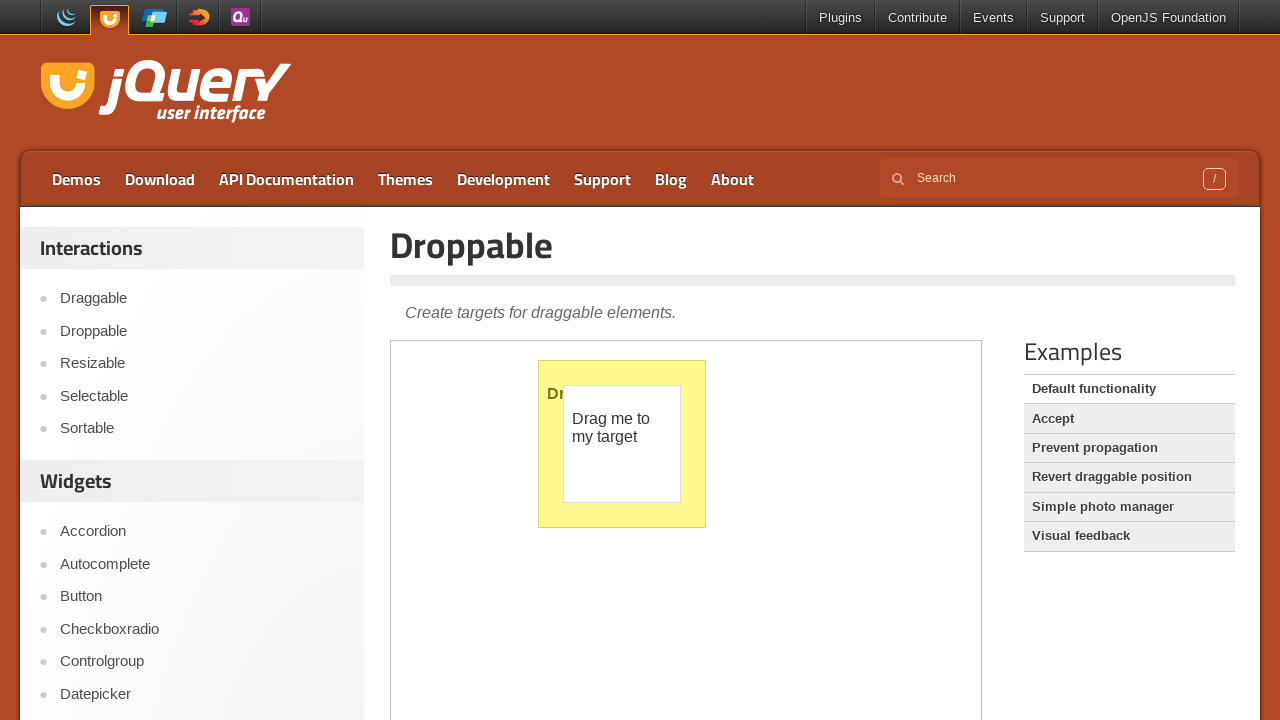

Verified drop was successful - droppable element now displays 'Dropped!' text
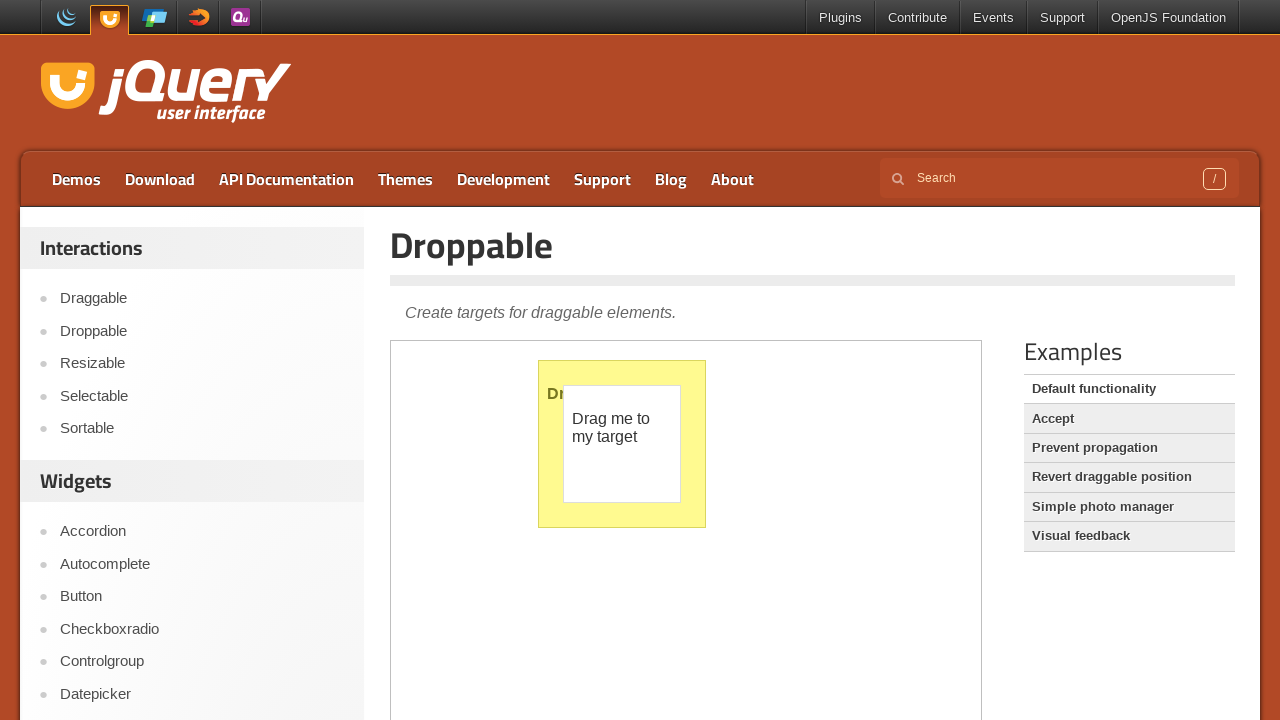

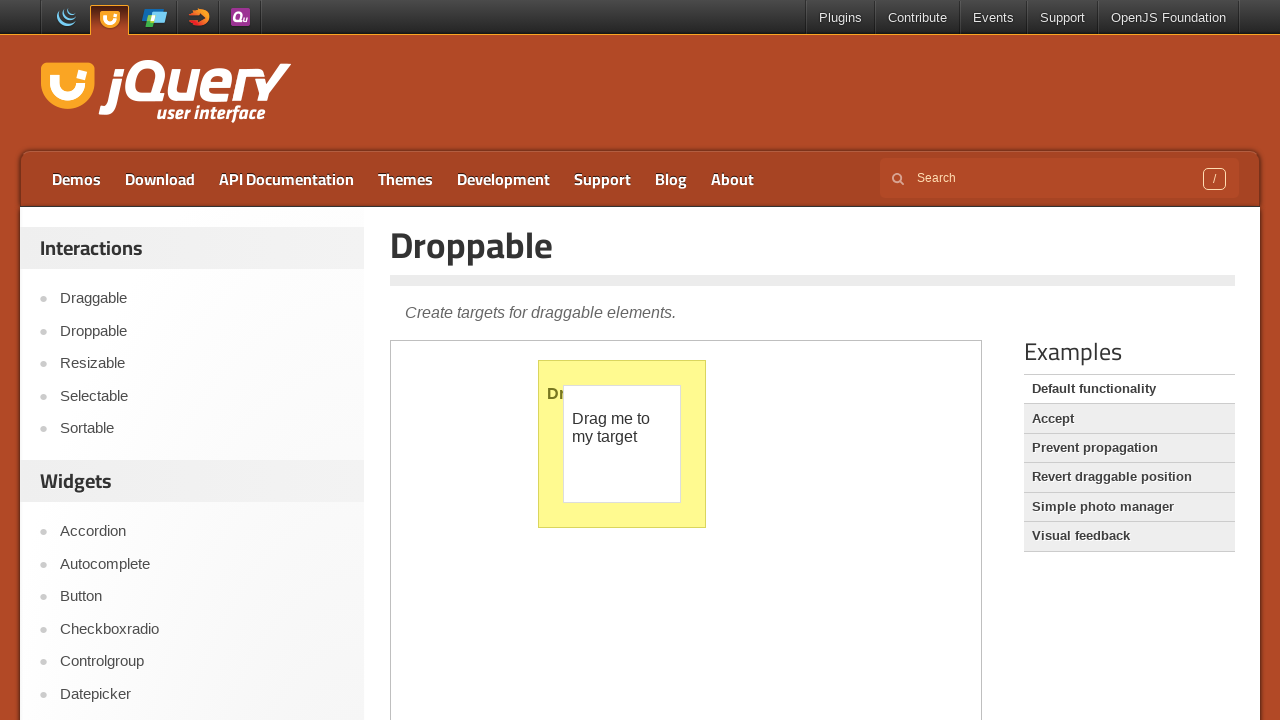